Tests load delay handling by navigating to Load Delay section and clicking a button that appears after a delay

Starting URL: http://uitestingplayground.com

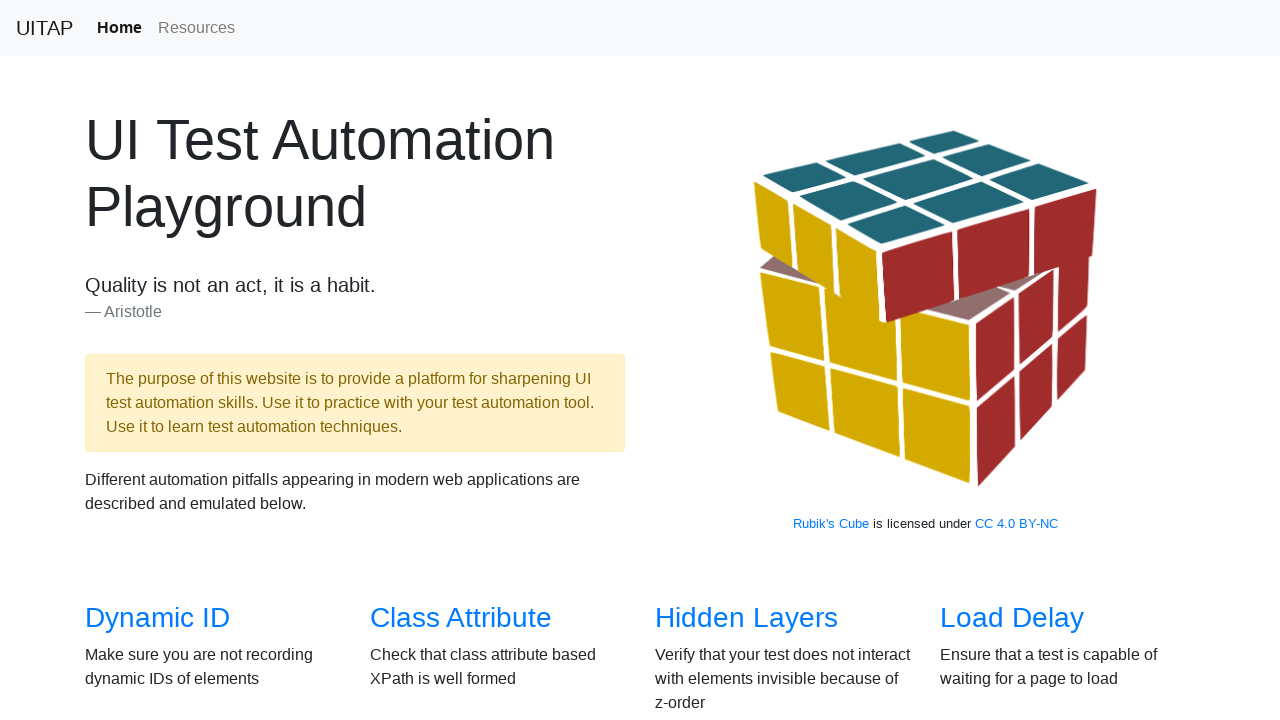

Clicked on Load Delay link at (1012, 618) on internal:text="Load Delay"i
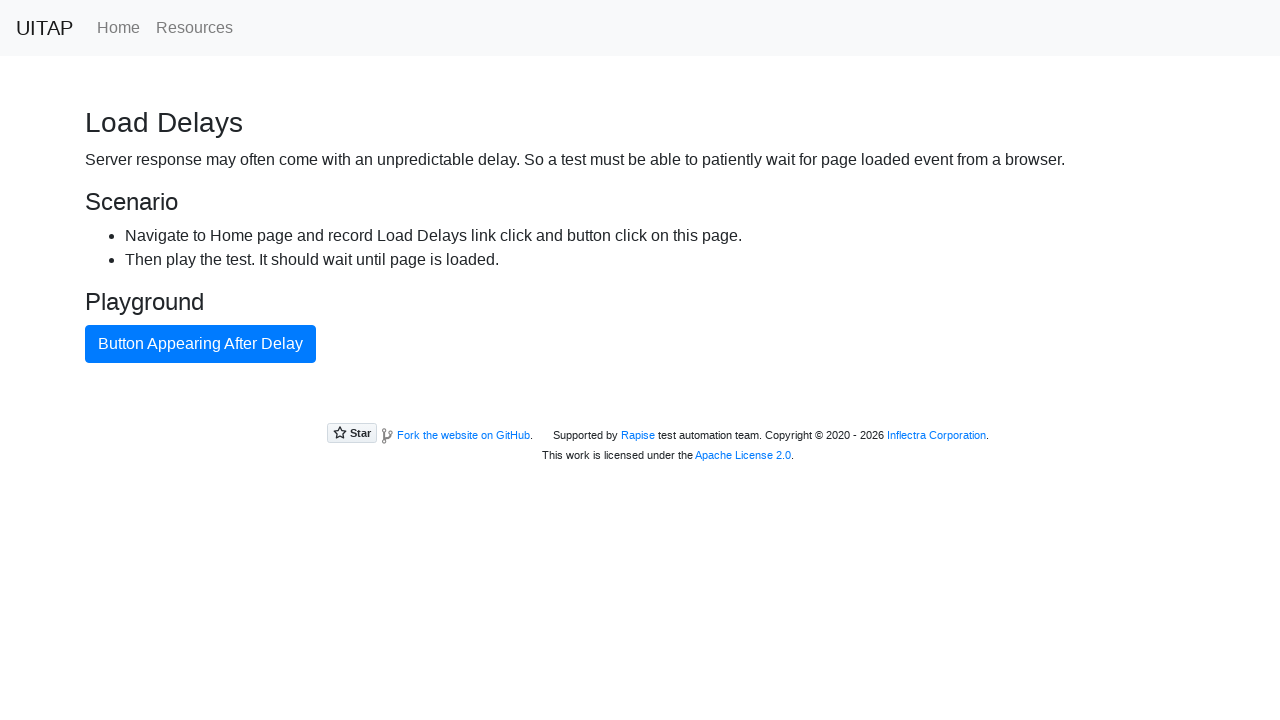

Clicked the button that appears after delay at (200, 344) on internal:role=button[name="Button Appearing After Delay"i]
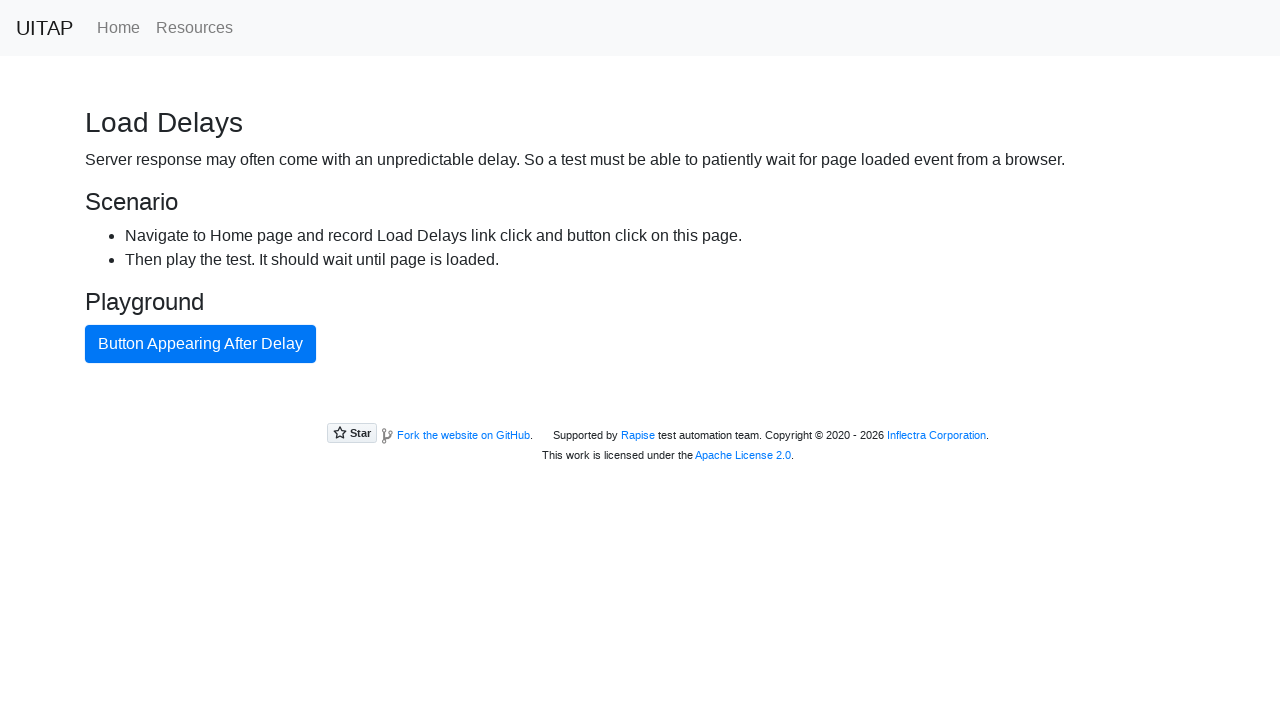

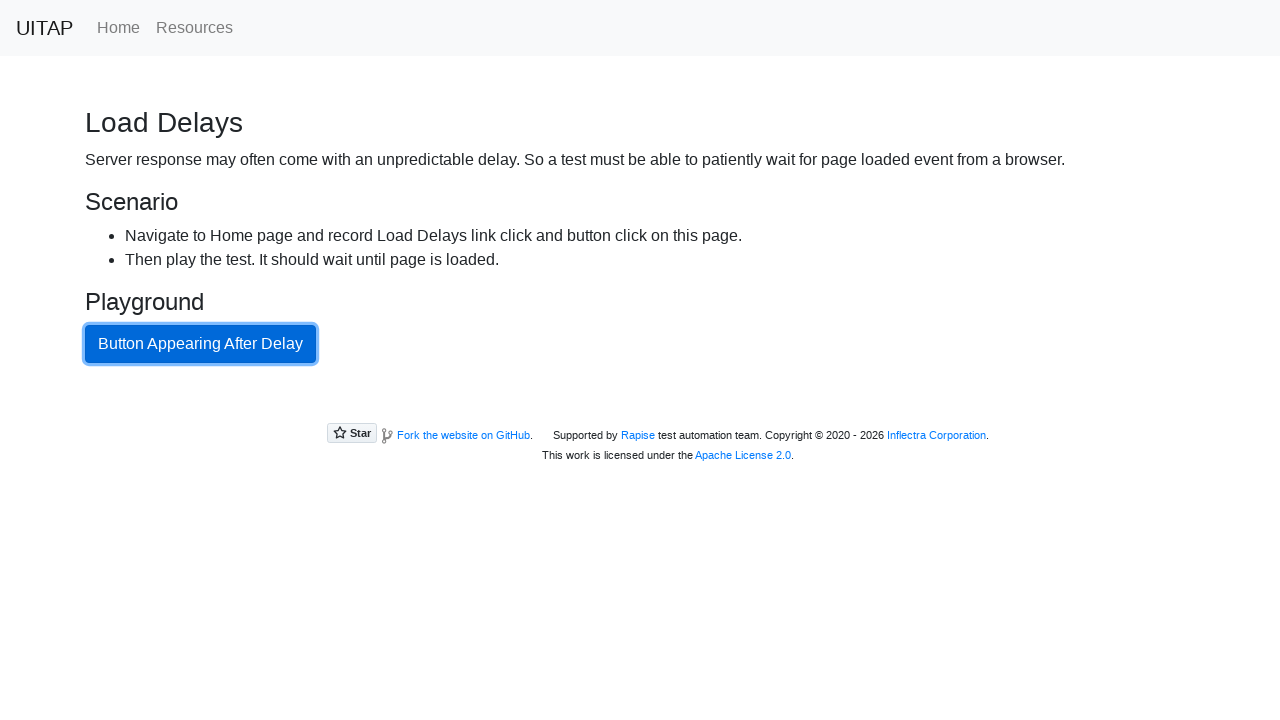